Navigates to RedBus homepage and verifies the page loads by checking the page title

Starting URL: http://www.redbus.com

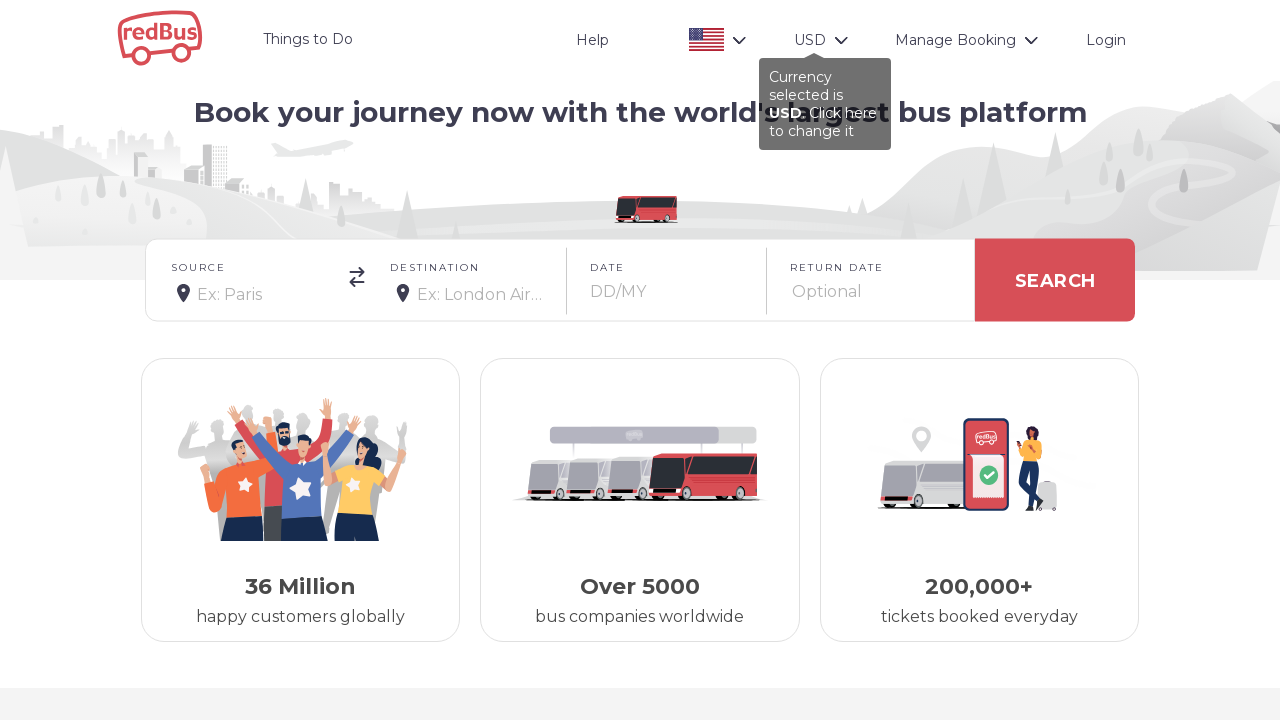

Waited for page to reach domcontentloaded state
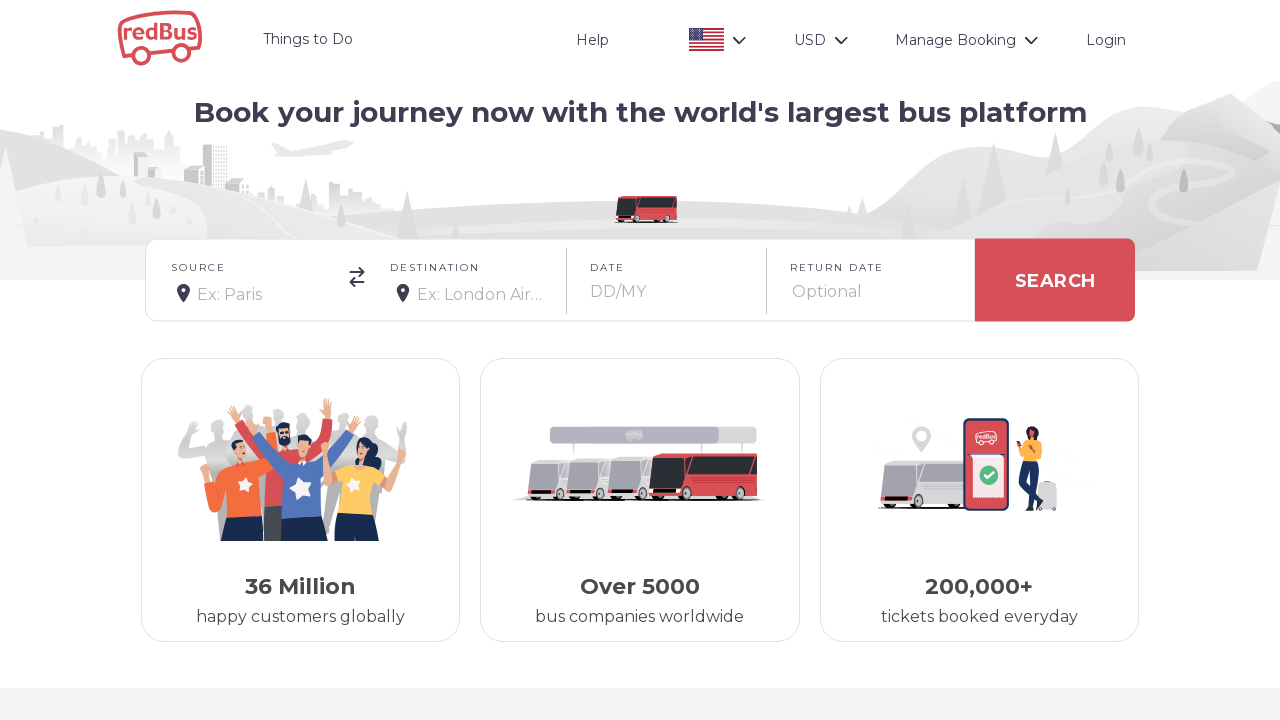

Retrieved page title: Book Bus Tickets Online with redBus!
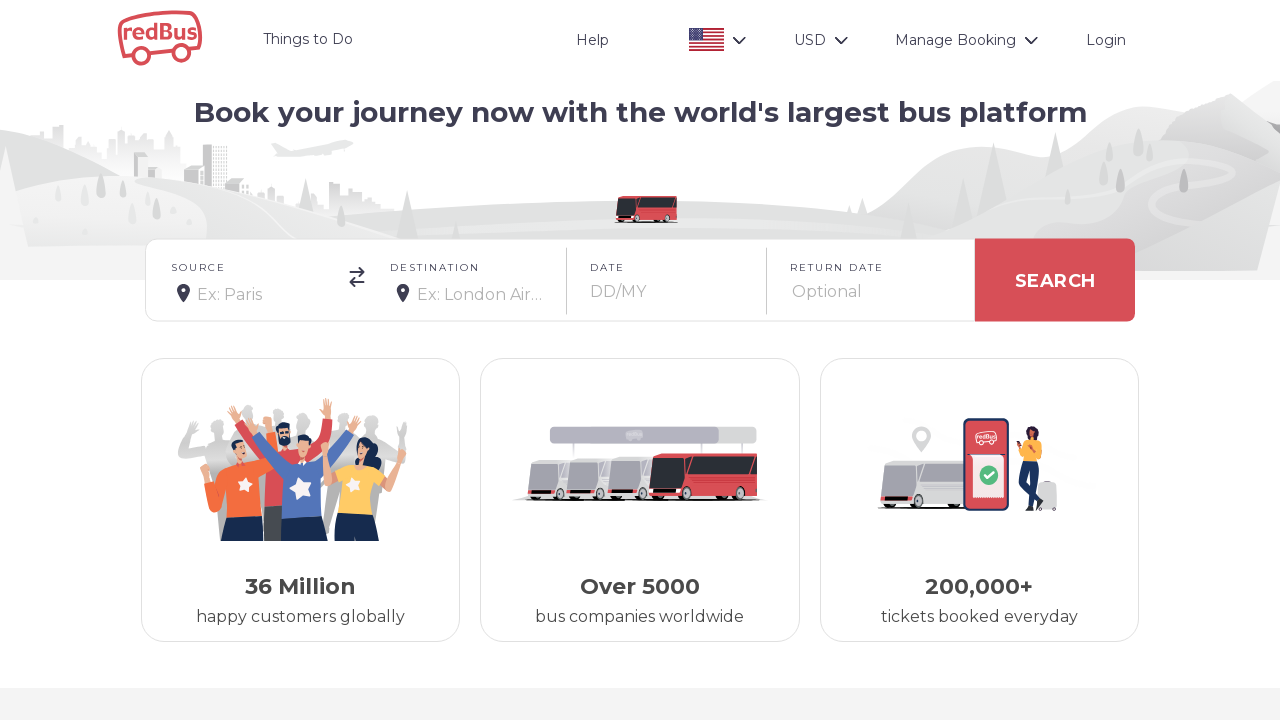

Printed page title to console
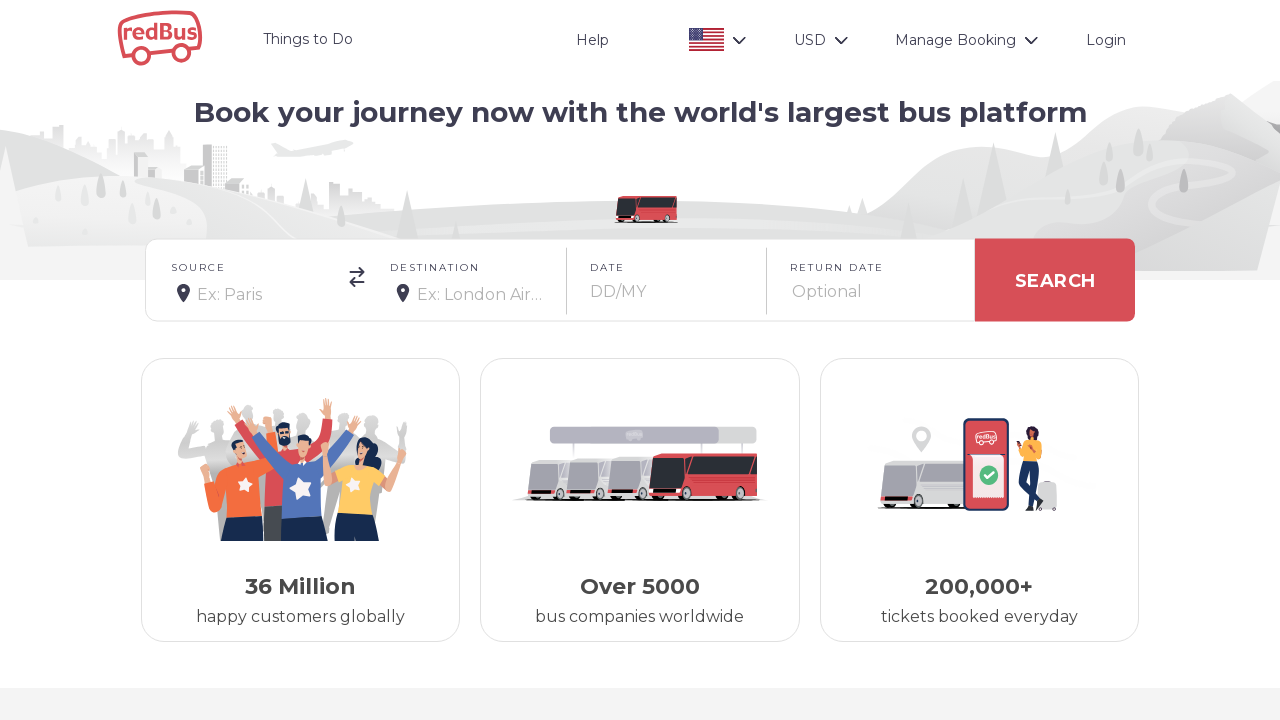

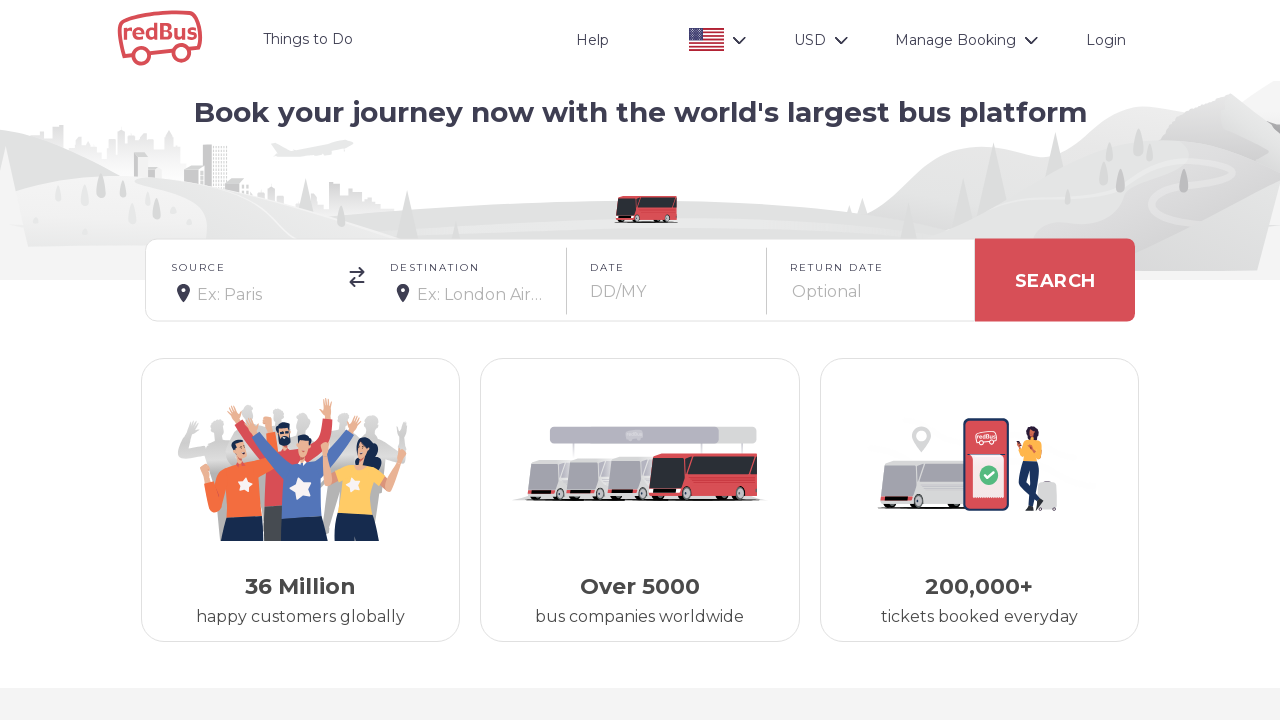